Tests tag creation functionality by entering text and pressing Enter key, then verifying a new tag appears

Starting URL: https://qaplayground.dev/apps/tags-input-box/

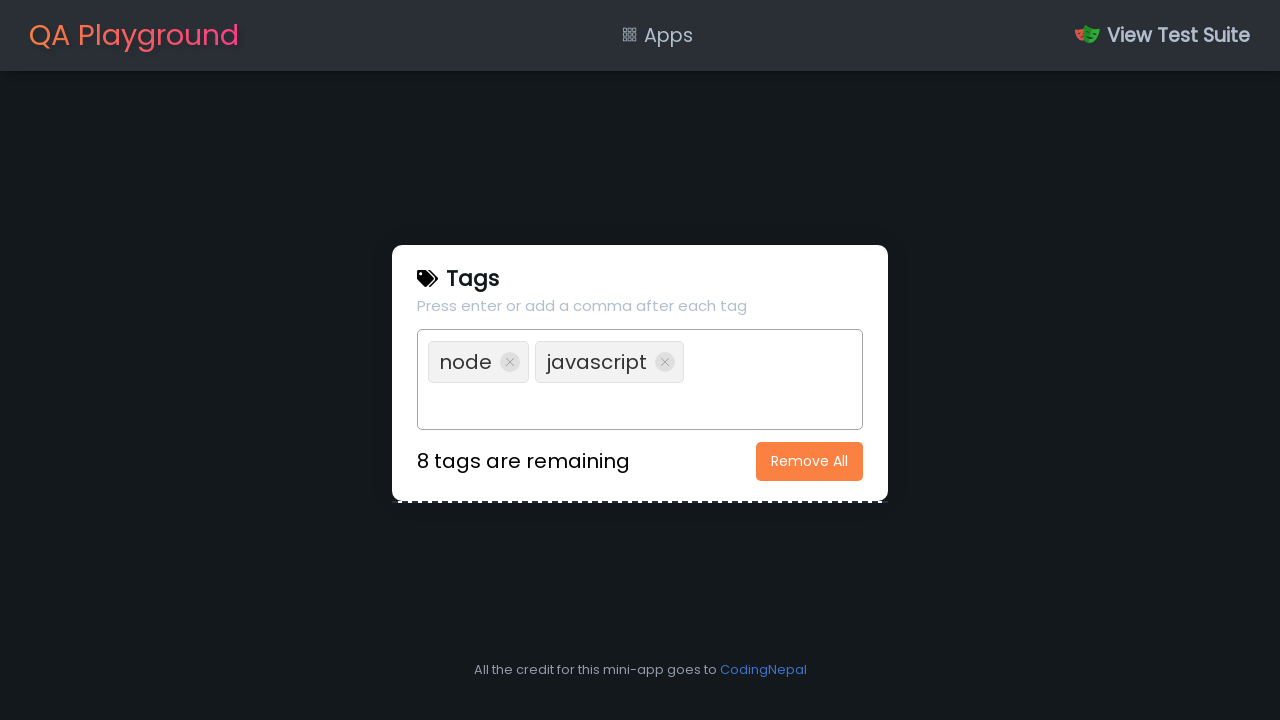

Counted existing tags on the page
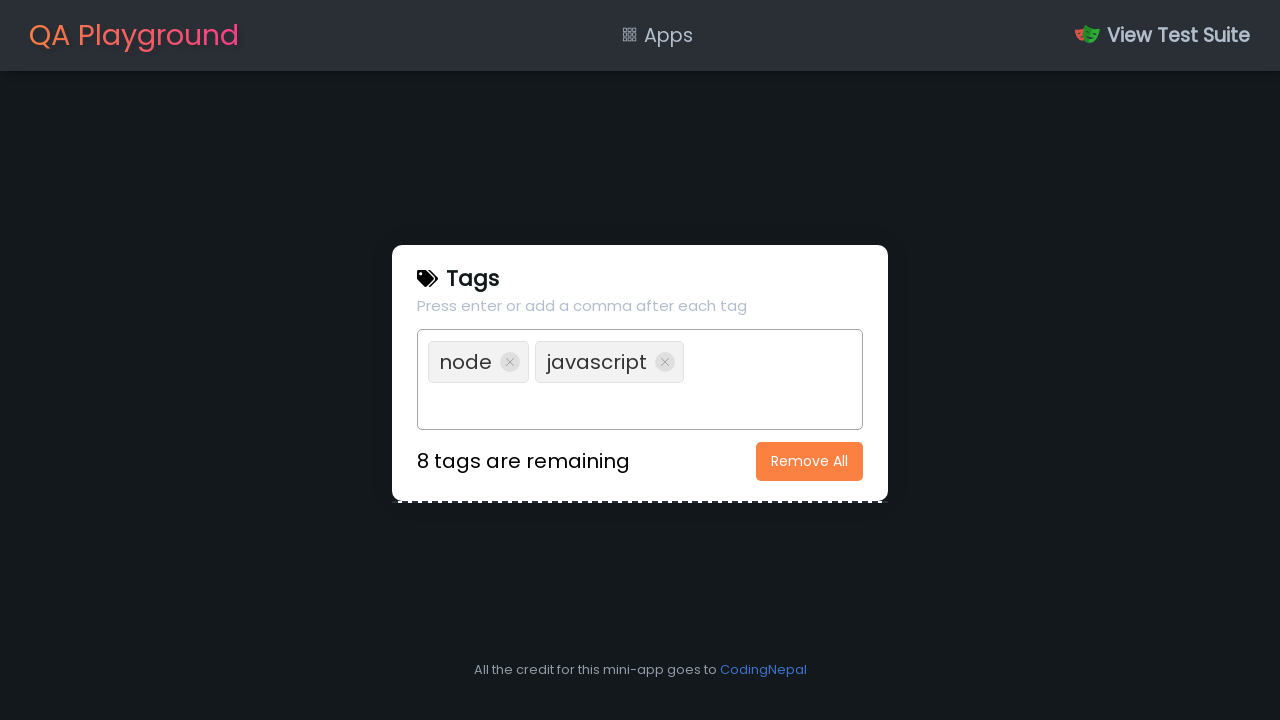

Filled input field with 'random_tag_test' on input
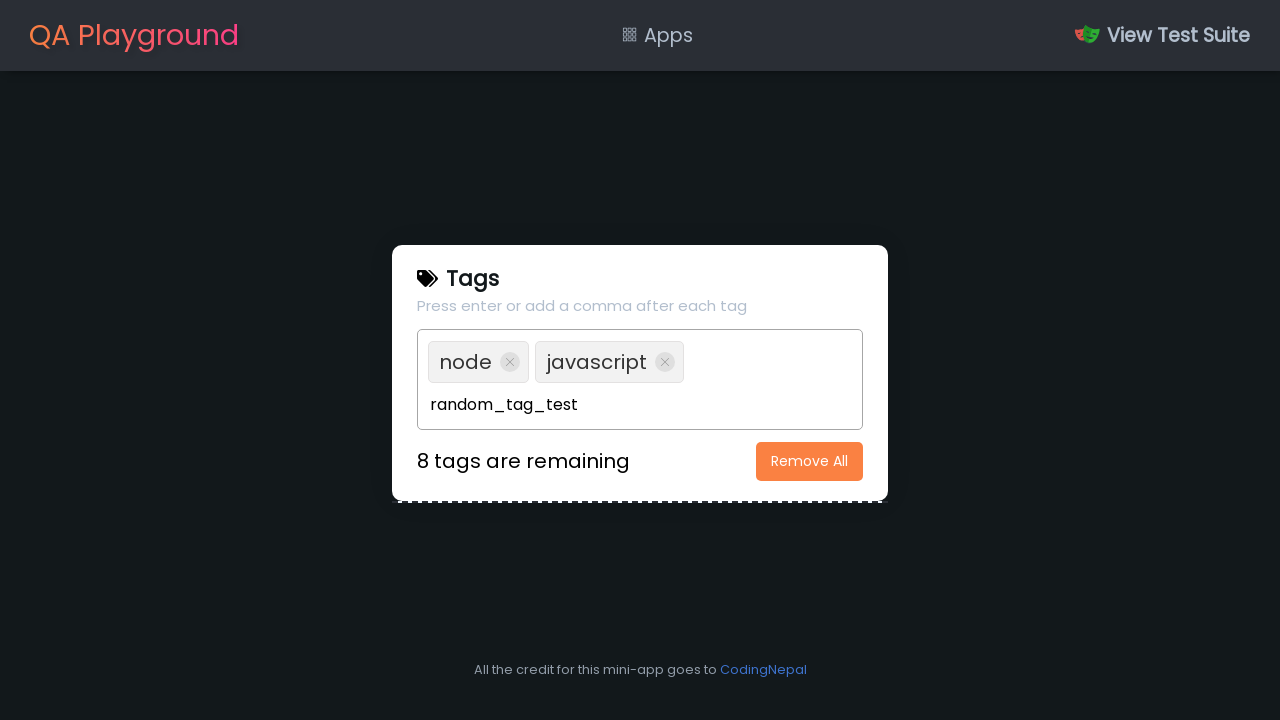

Pressed Enter key to create the tag on input
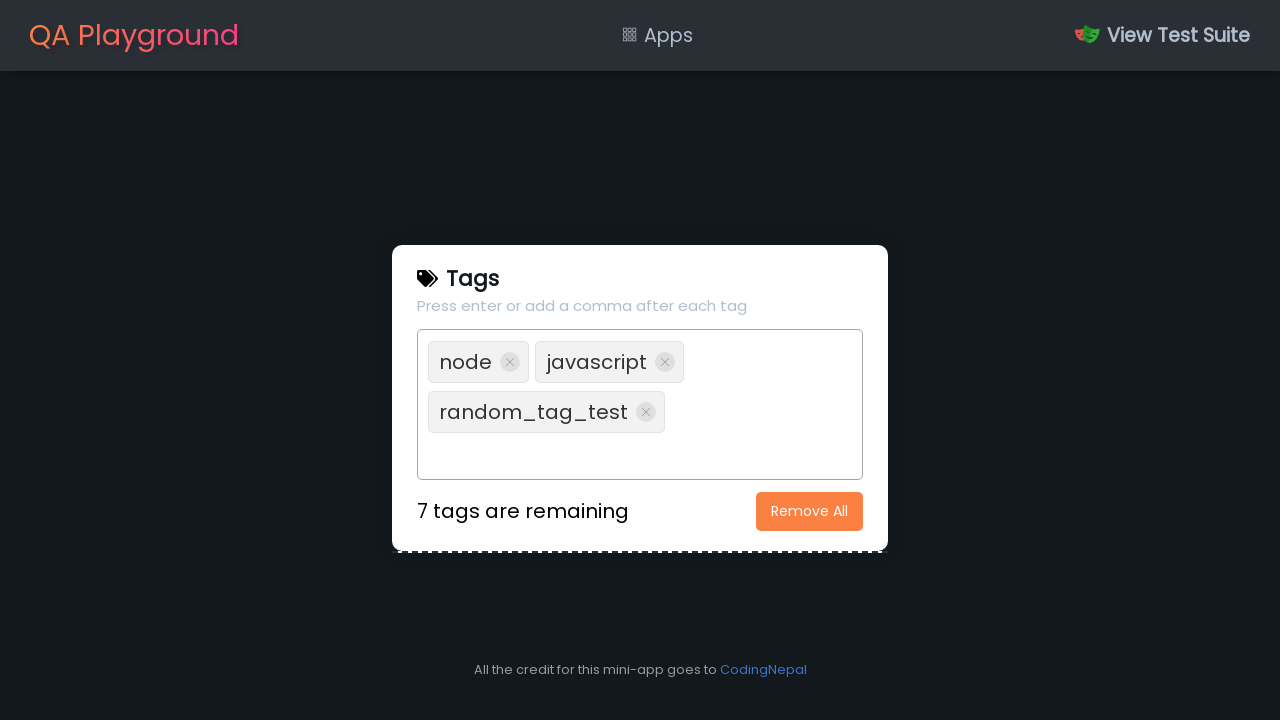

Counted tags after tag creation
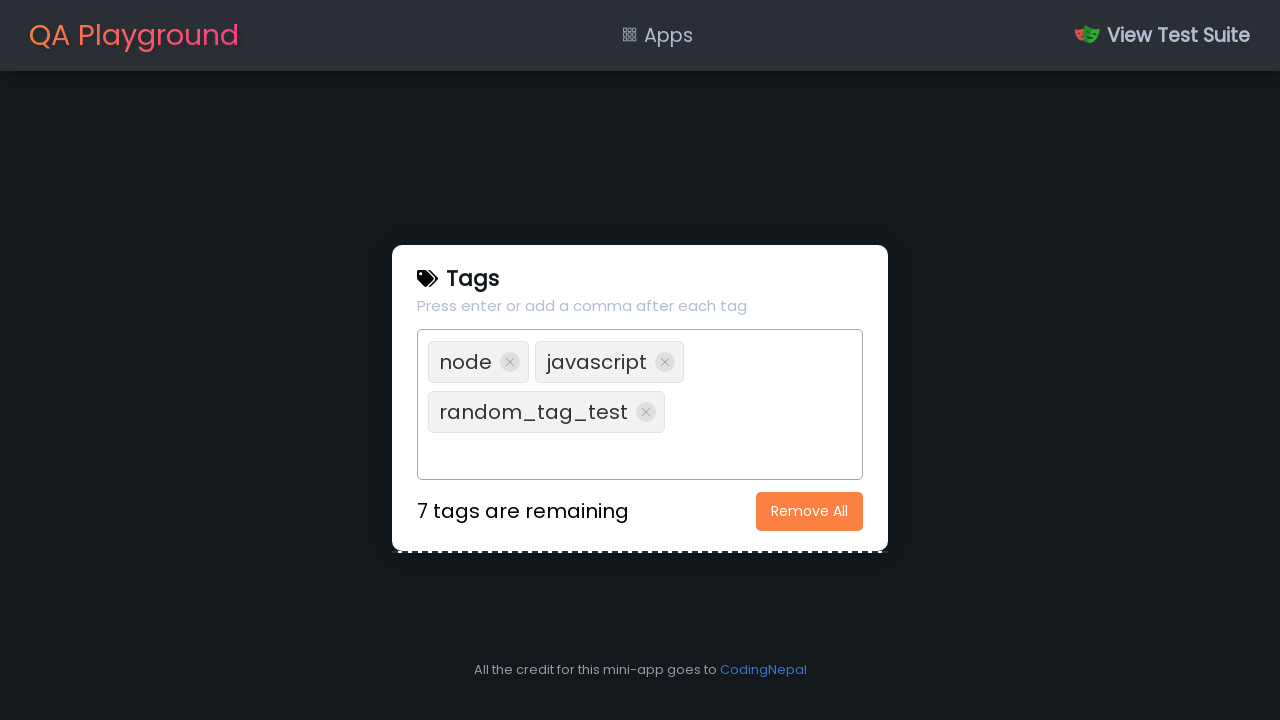

Verified that new tag count is exactly one more than previous count
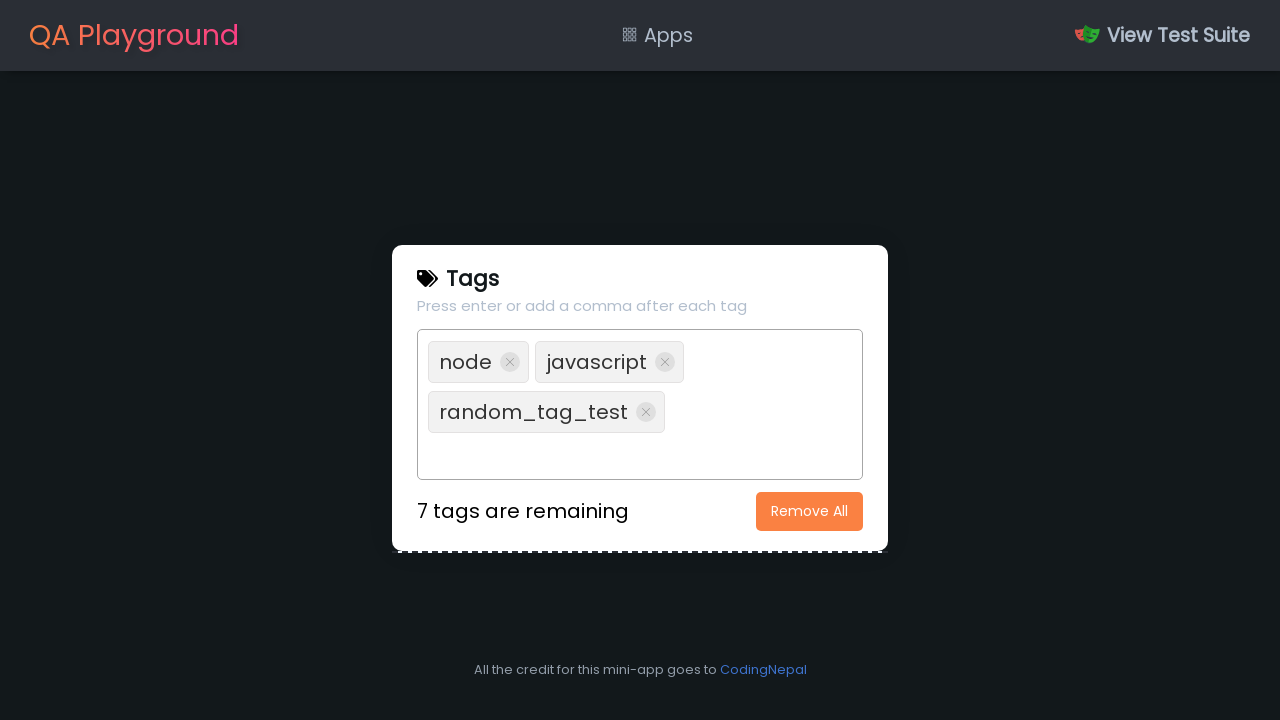

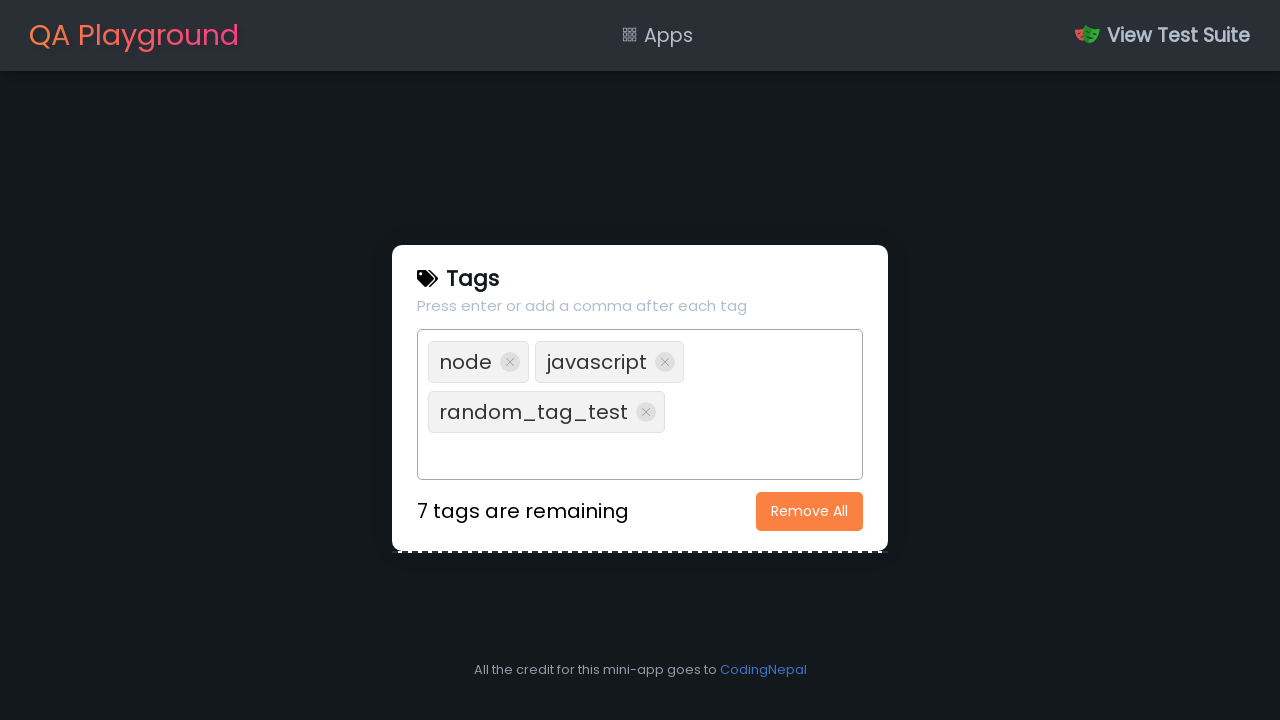